Tests the super calculator by multiplying 2 and 3, then verifying the result equals 6

Starting URL: http://juliemr.github.io/protractor-demo/

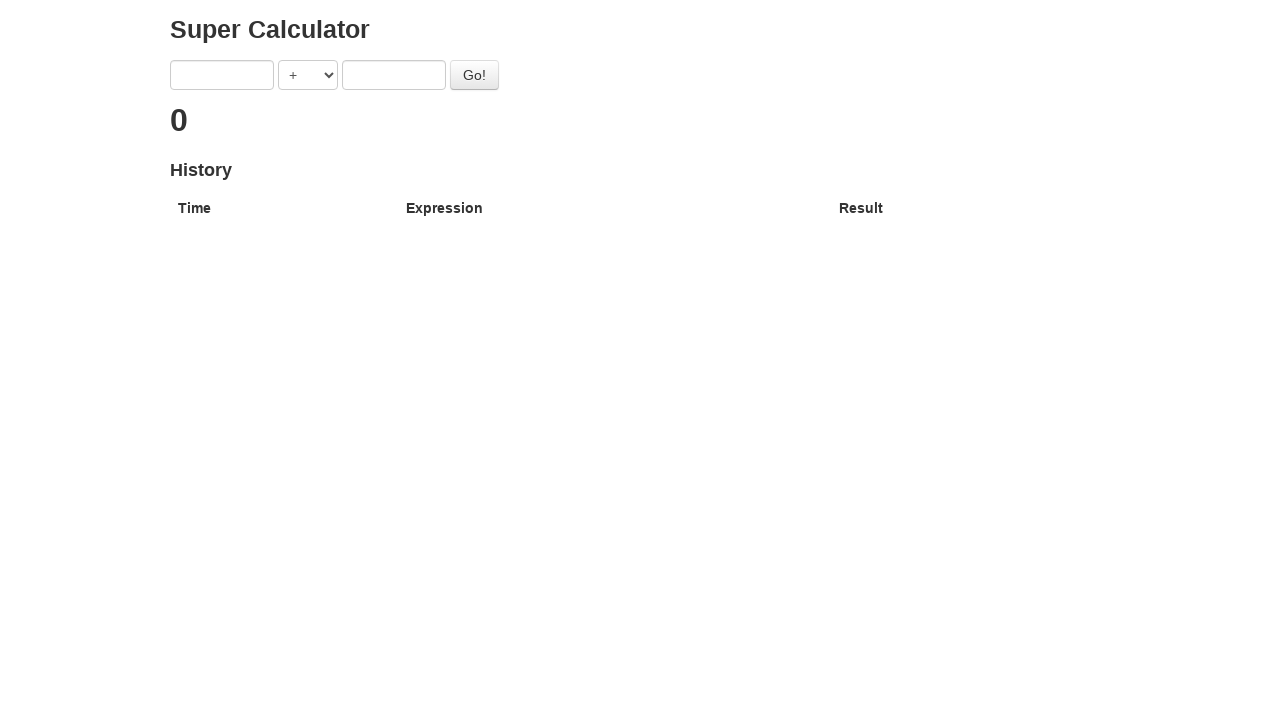

Filled first input field with '2' on input[ng-model='first']
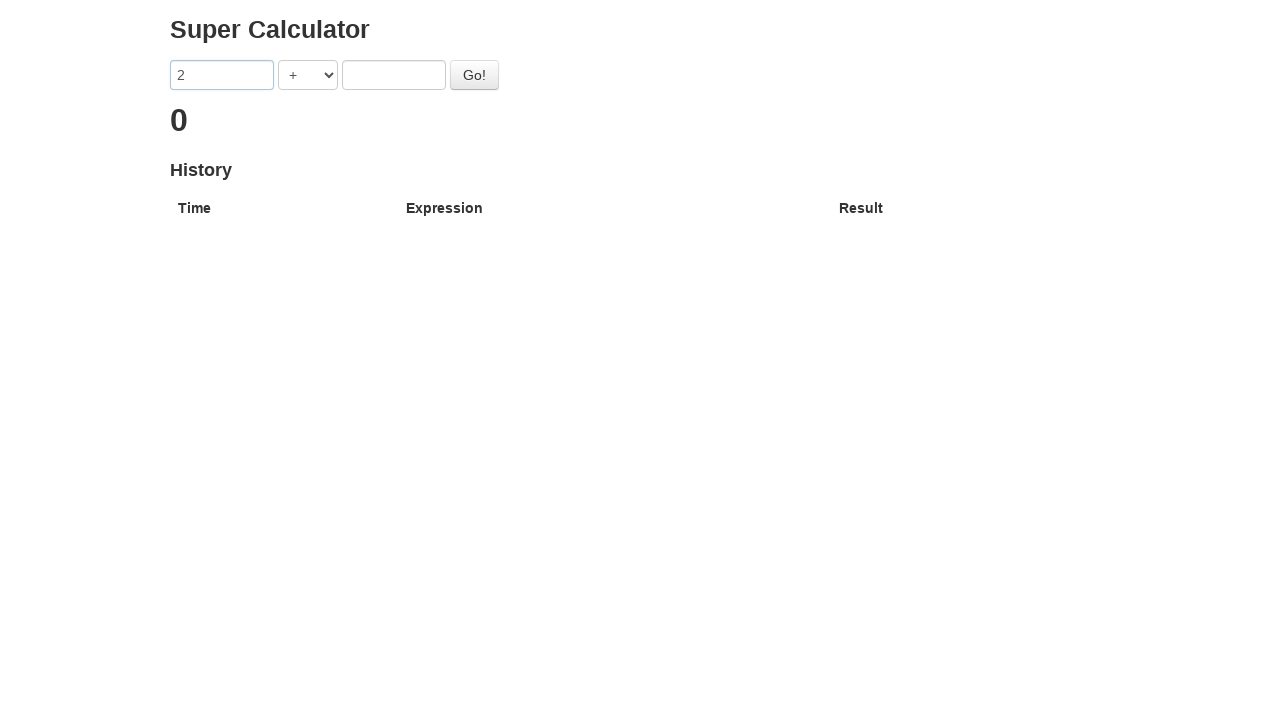

Selected multiplication operator '*' on select[ng-model='operator']
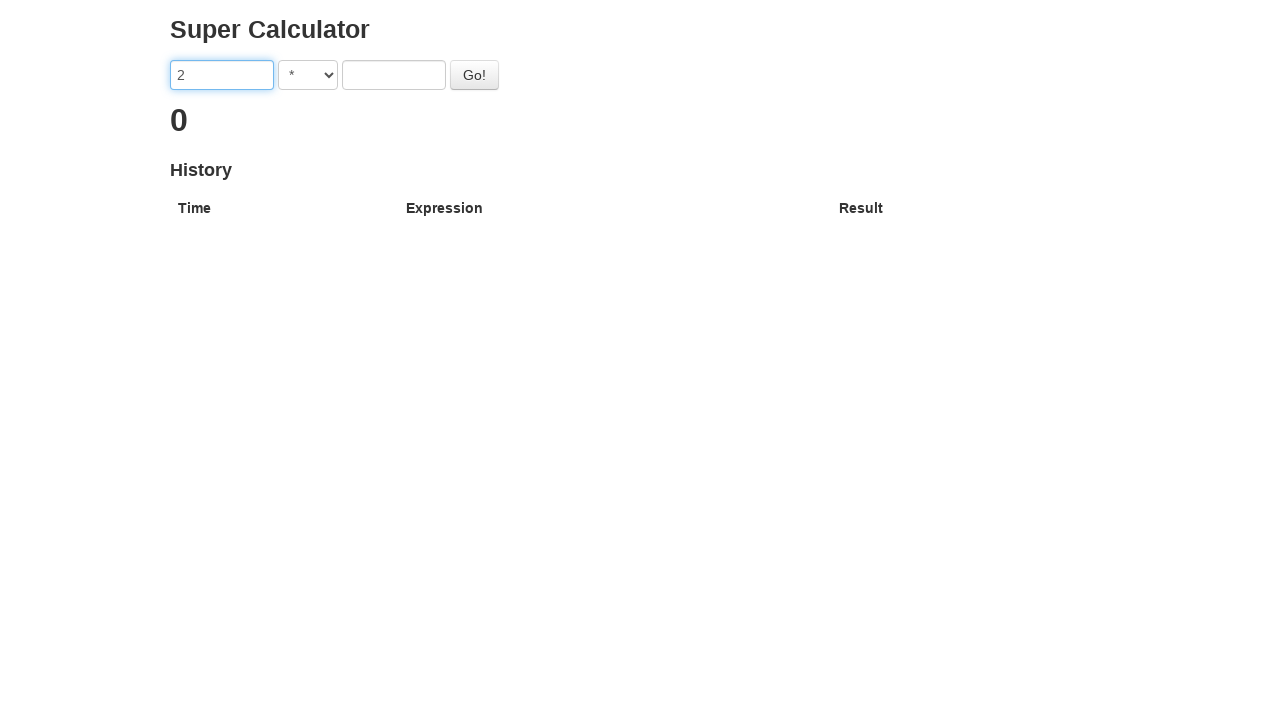

Filled second input field with '3' on input[ng-model='second']
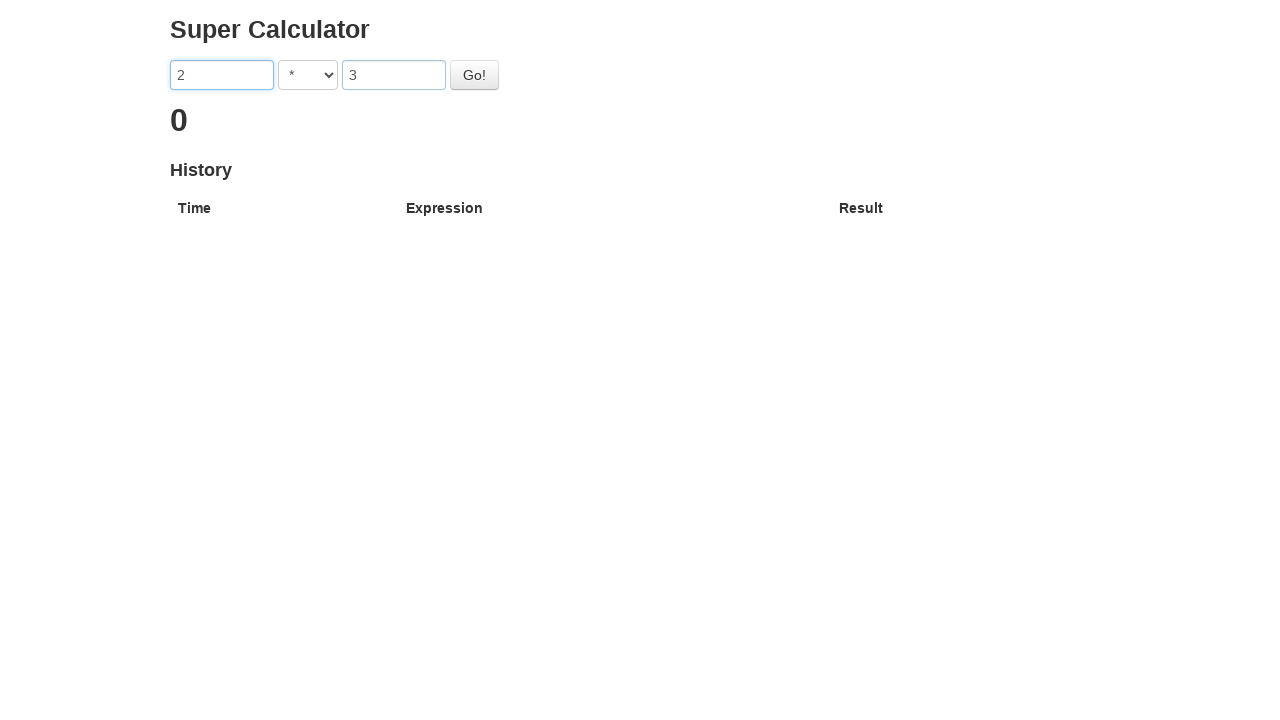

Clicked Go button to calculate 2 * 3 at (474, 75) on #gobutton
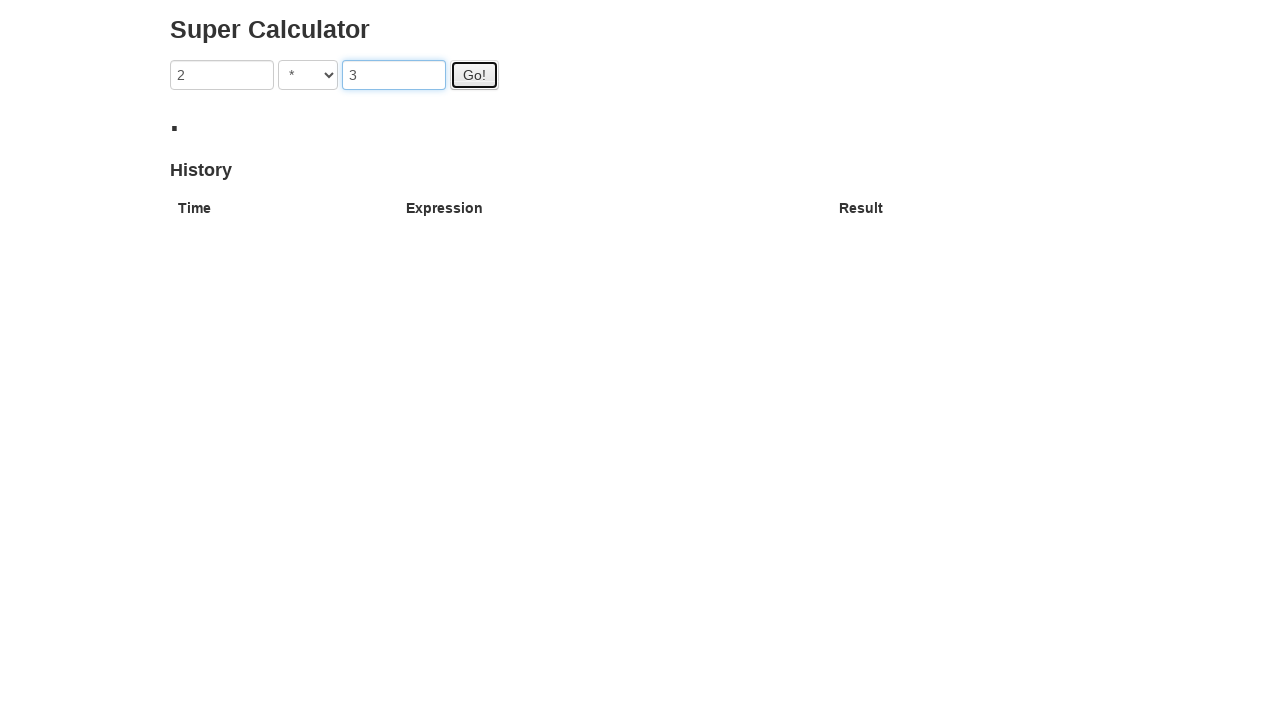

Calculator result loaded and verified equal to 6
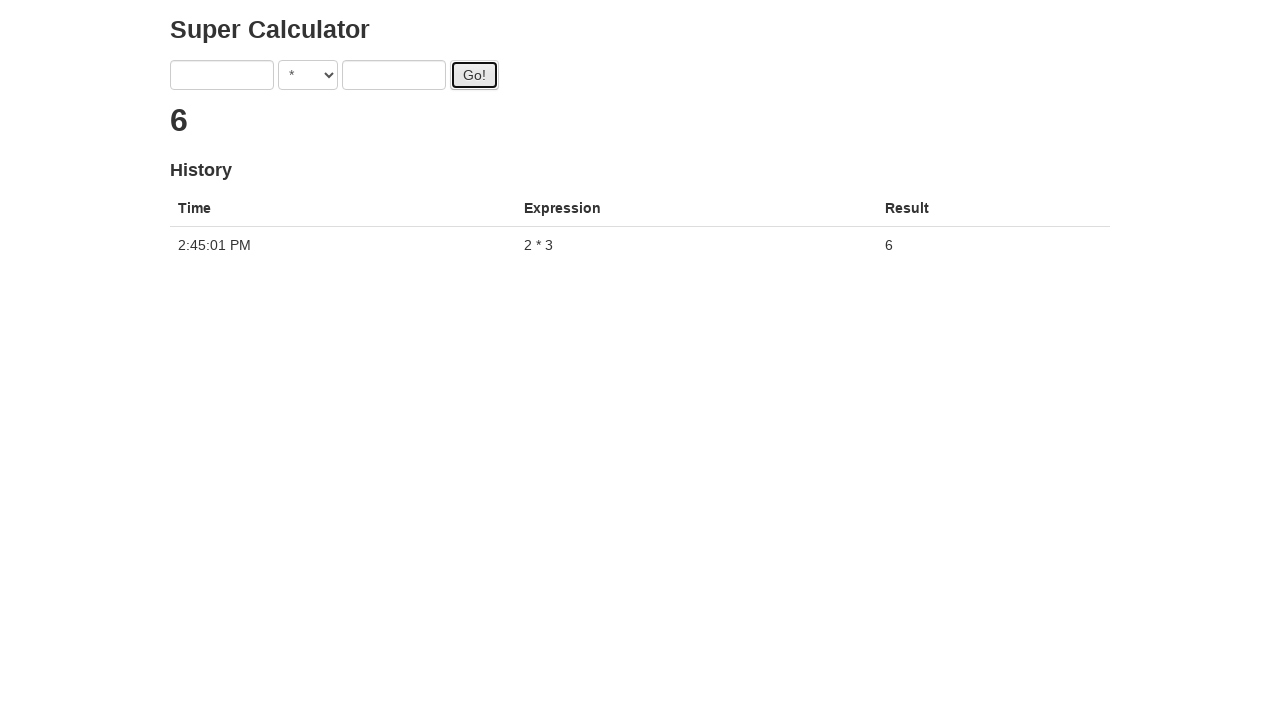

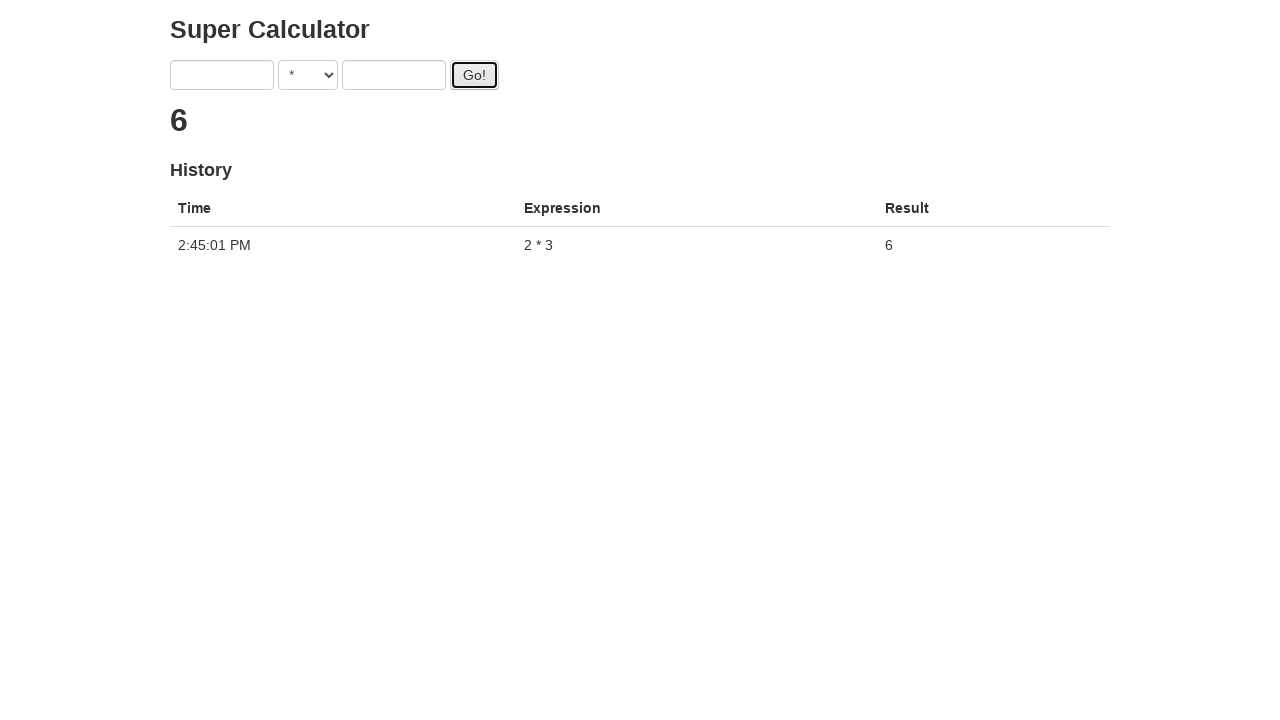